Tests form validation by clearing the comment field and submitting an incomplete form

Starting URL: https://testpages.herokuapp.com/styled/basic-html-form-test.html

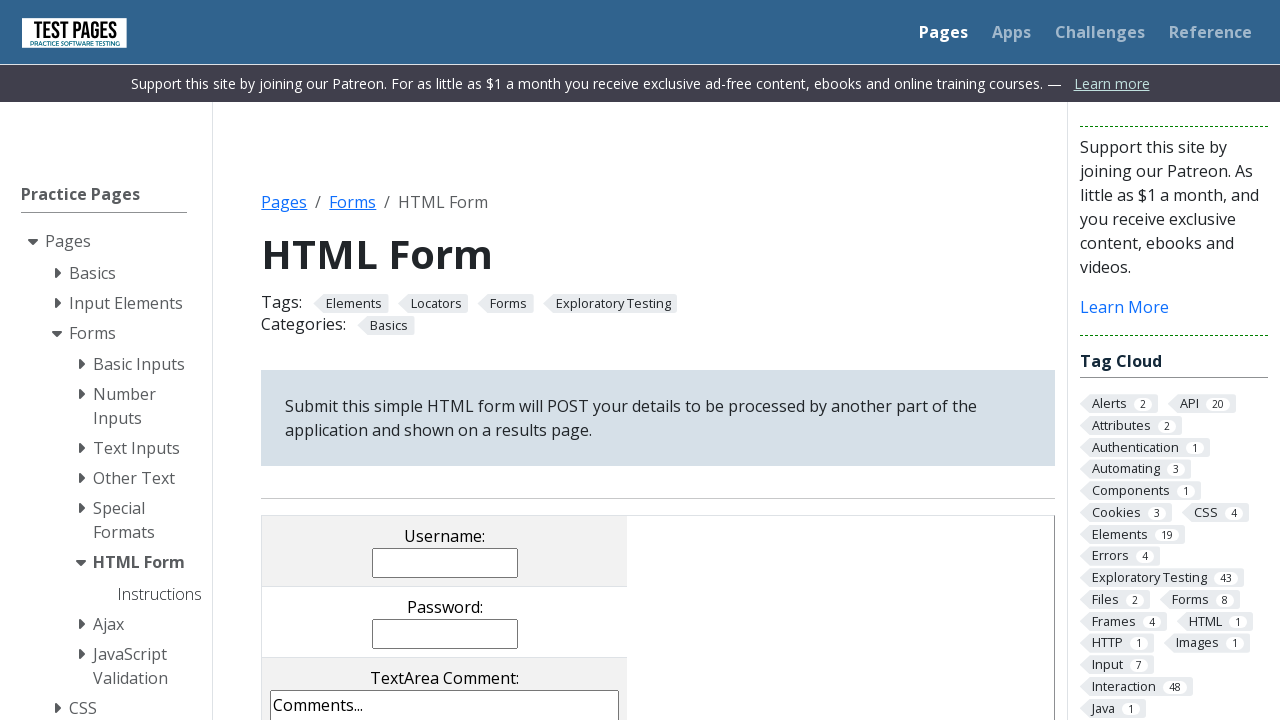

Cleared the comment field on textarea[name='comments']
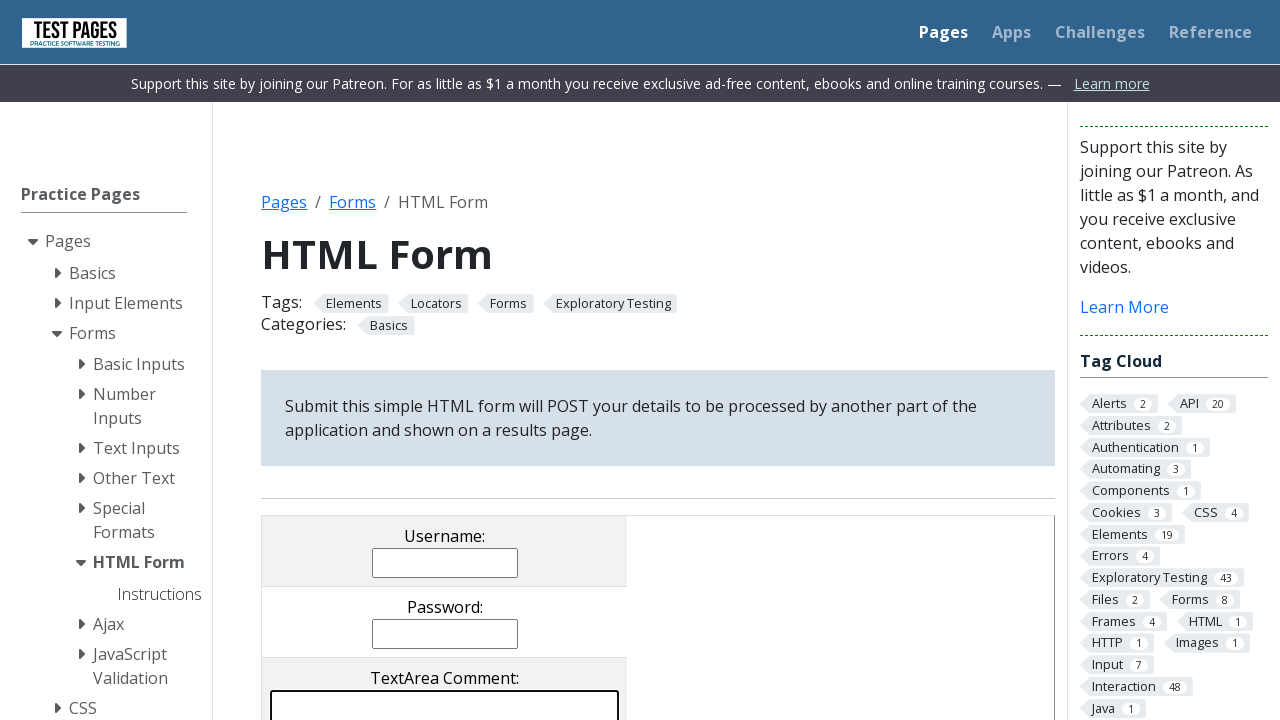

Clicked submit button to submit incomplete form at (504, 360) on input[value='submit']
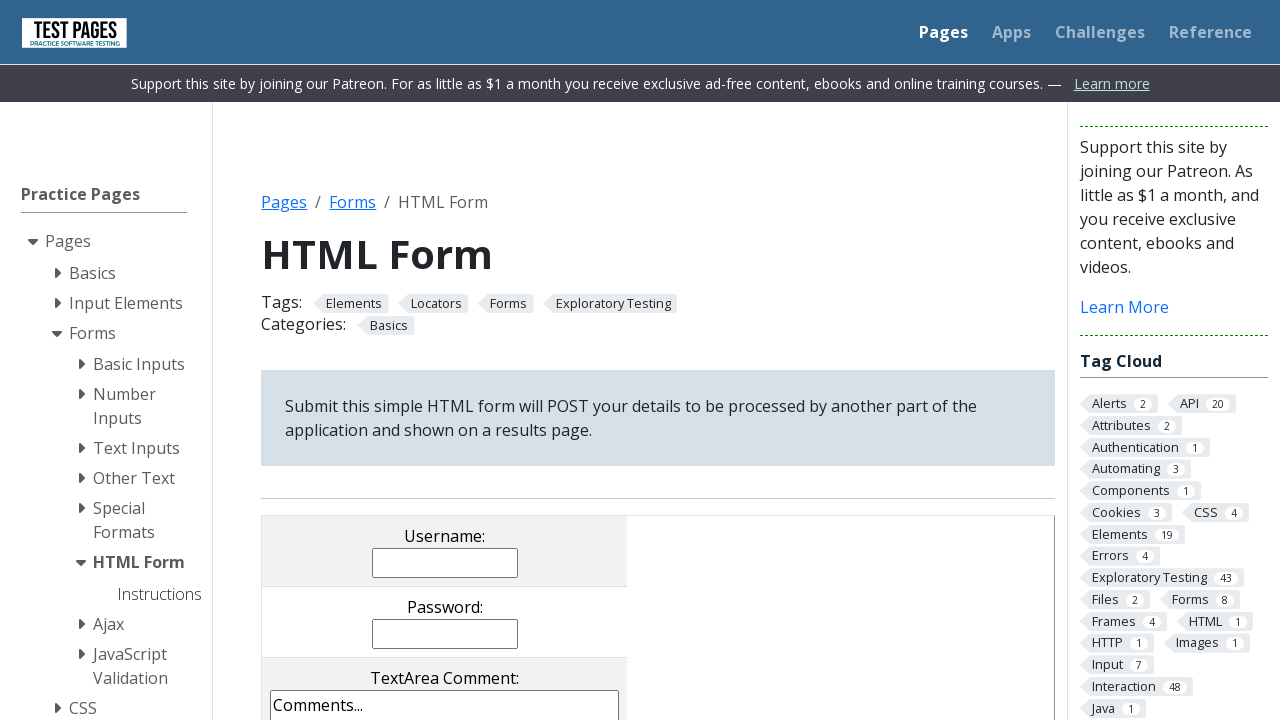

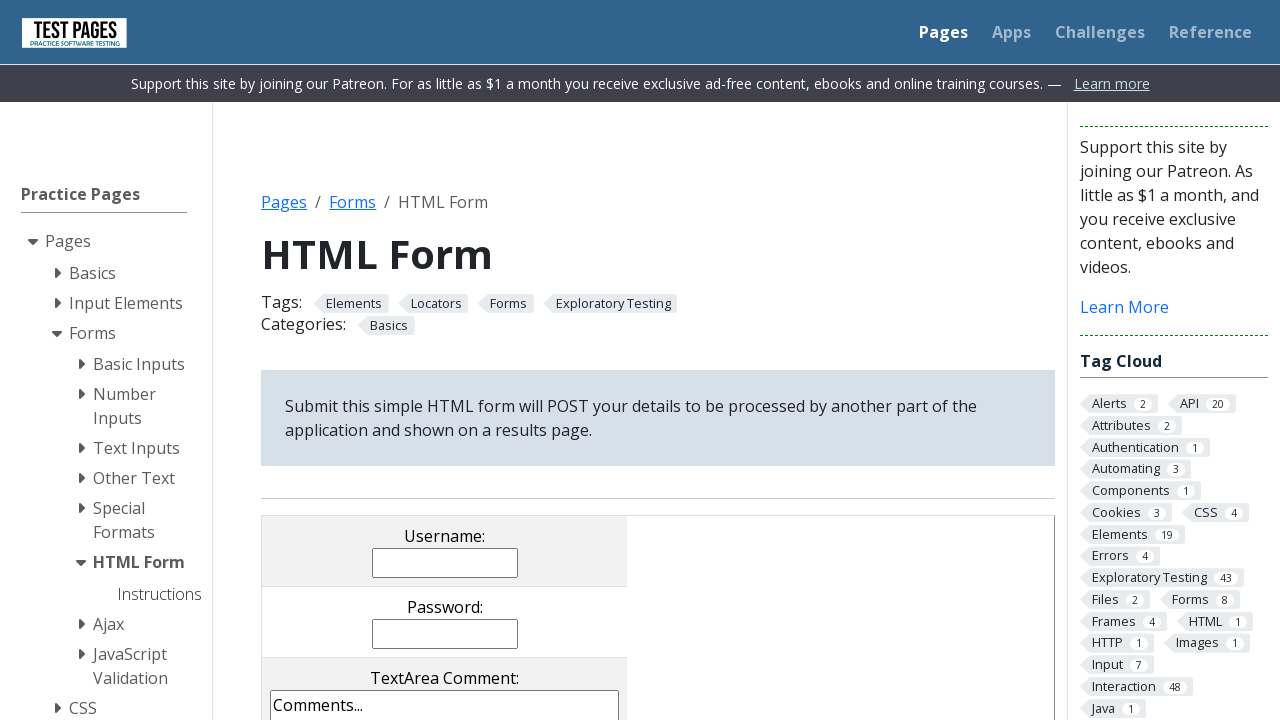